Tests editing a todo item by double-clicking and entering new text

Starting URL: https://demo.playwright.dev/todomvc

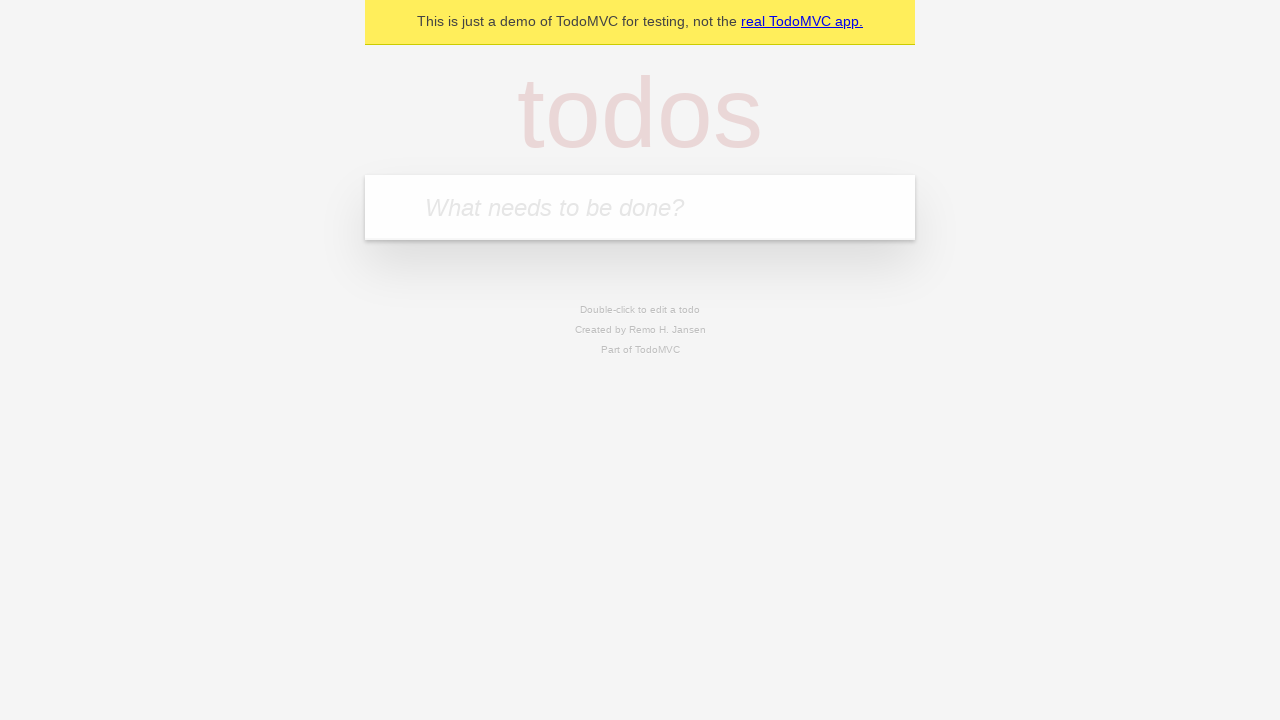

Filled todo input with 'buy some cheese' on internal:attr=[placeholder="What needs to be done?"i]
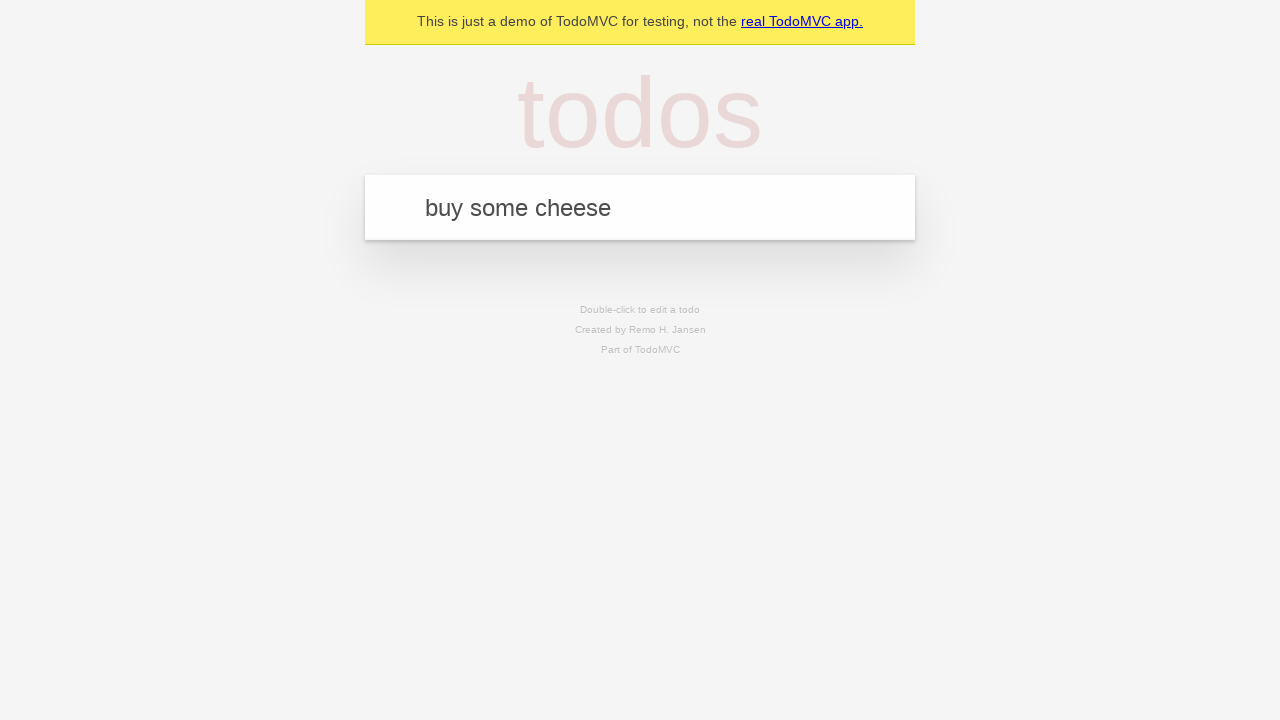

Pressed Enter to create todo 'buy some cheese' on internal:attr=[placeholder="What needs to be done?"i]
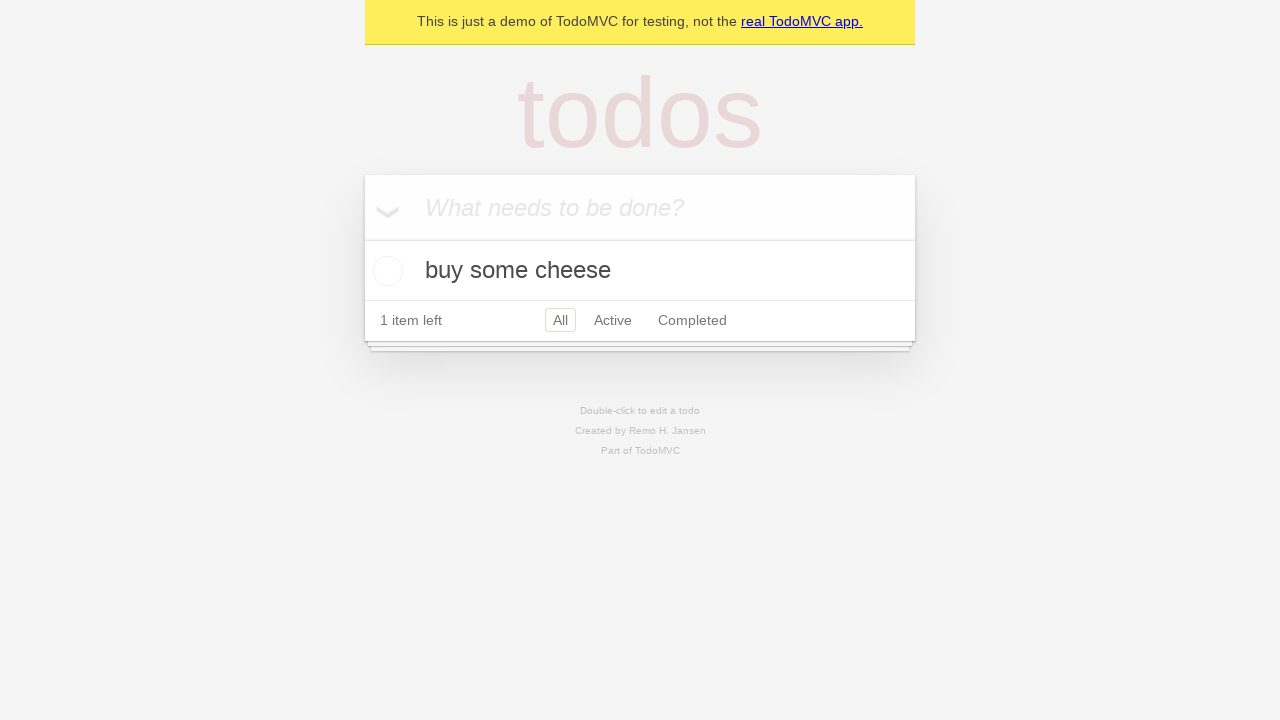

Filled todo input with 'feed the cat' on internal:attr=[placeholder="What needs to be done?"i]
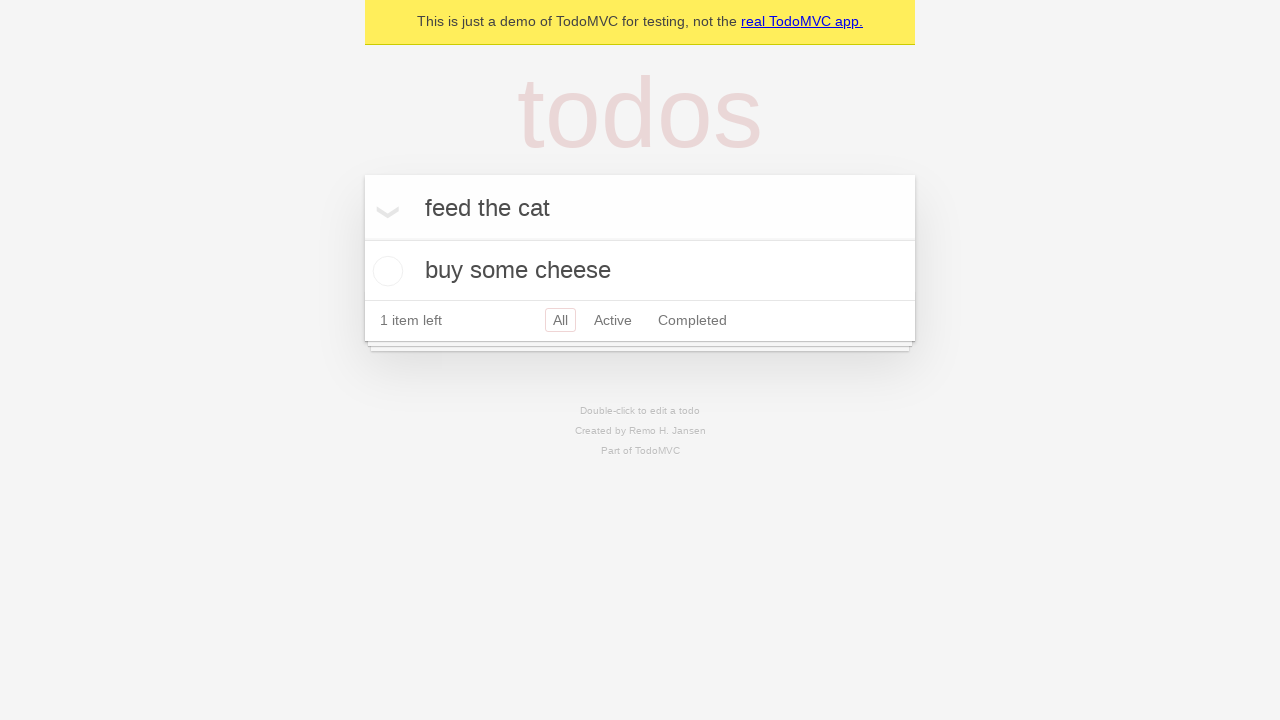

Pressed Enter to create todo 'feed the cat' on internal:attr=[placeholder="What needs to be done?"i]
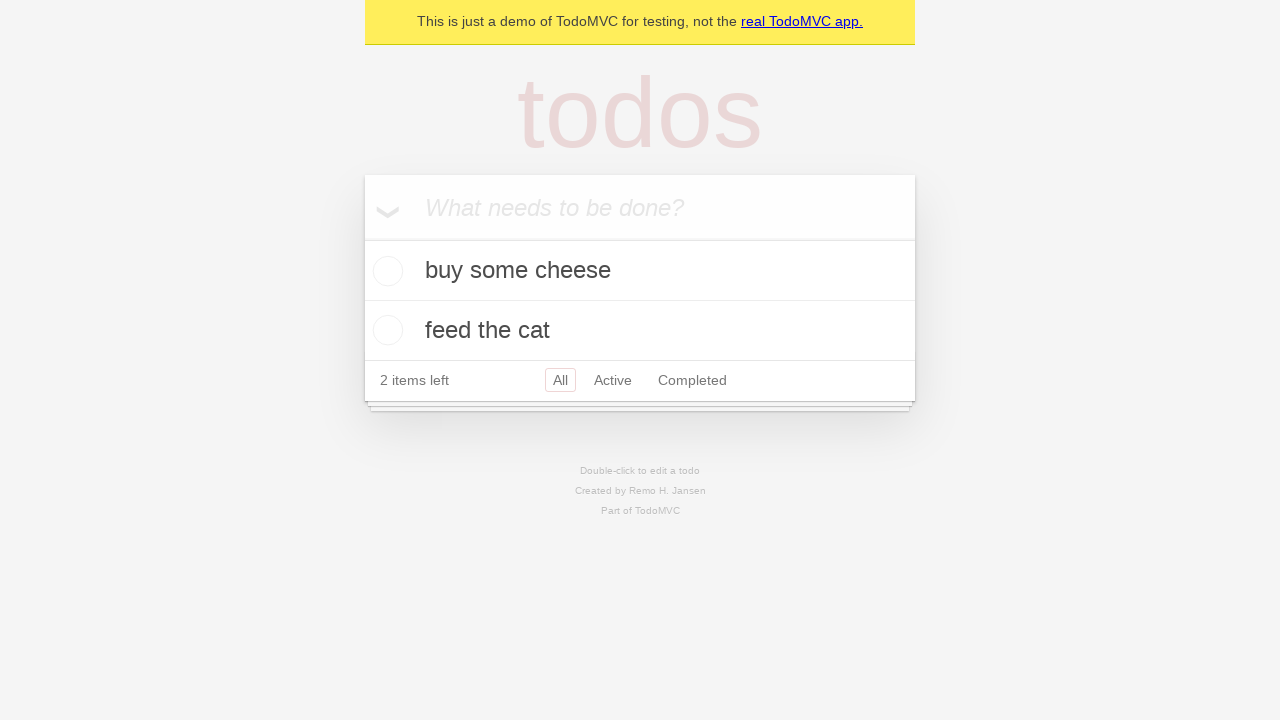

Filled todo input with 'book a doctors appointment' on internal:attr=[placeholder="What needs to be done?"i]
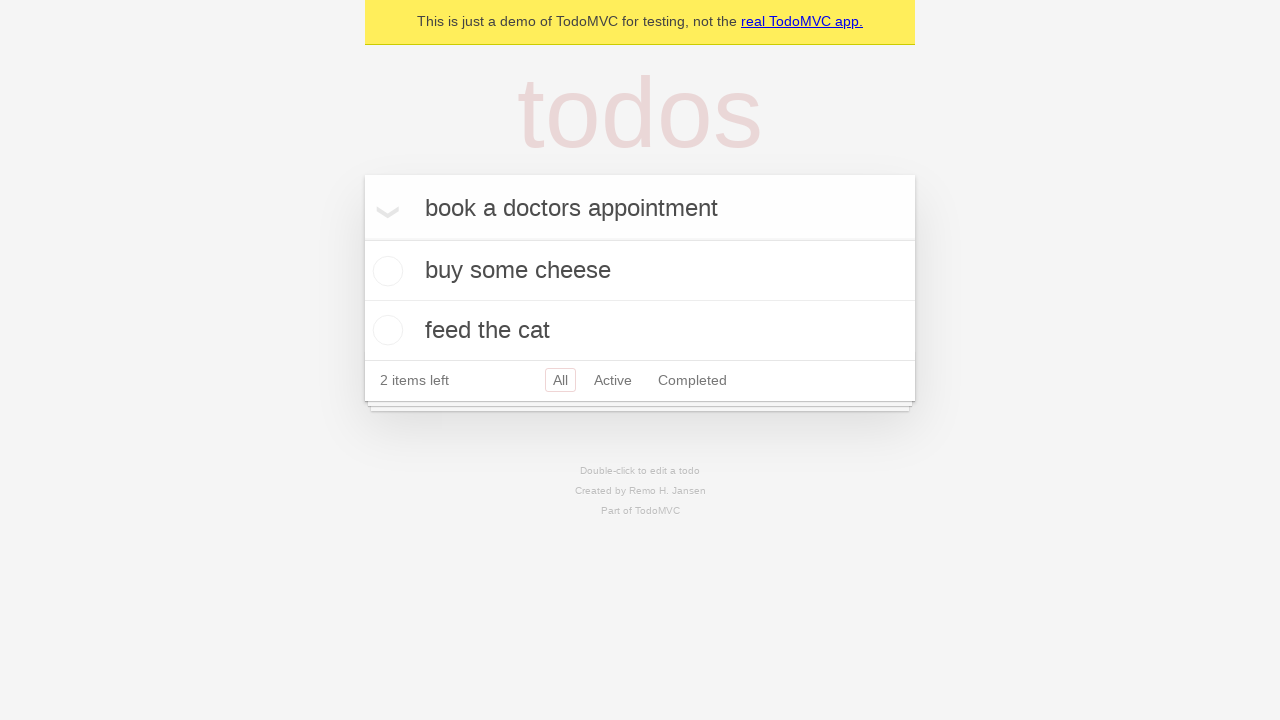

Pressed Enter to create todo 'book a doctors appointment' on internal:attr=[placeholder="What needs to be done?"i]
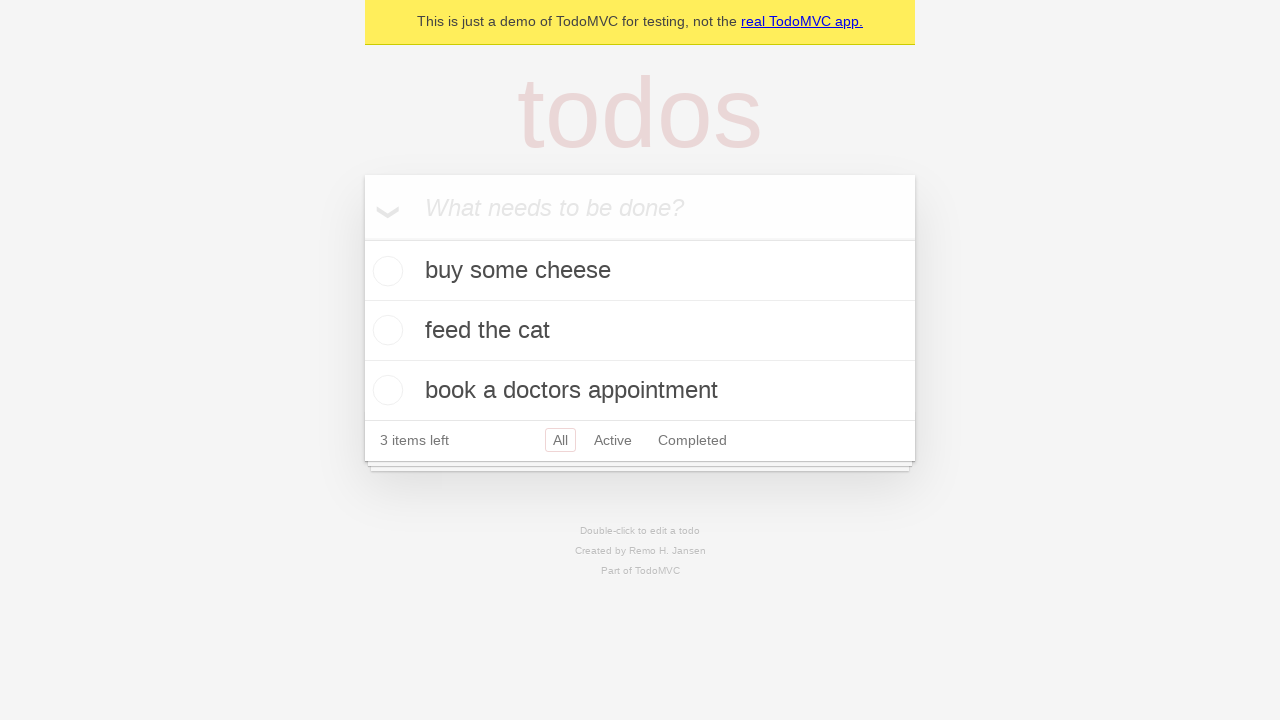

Waited for todo items to be created and visible
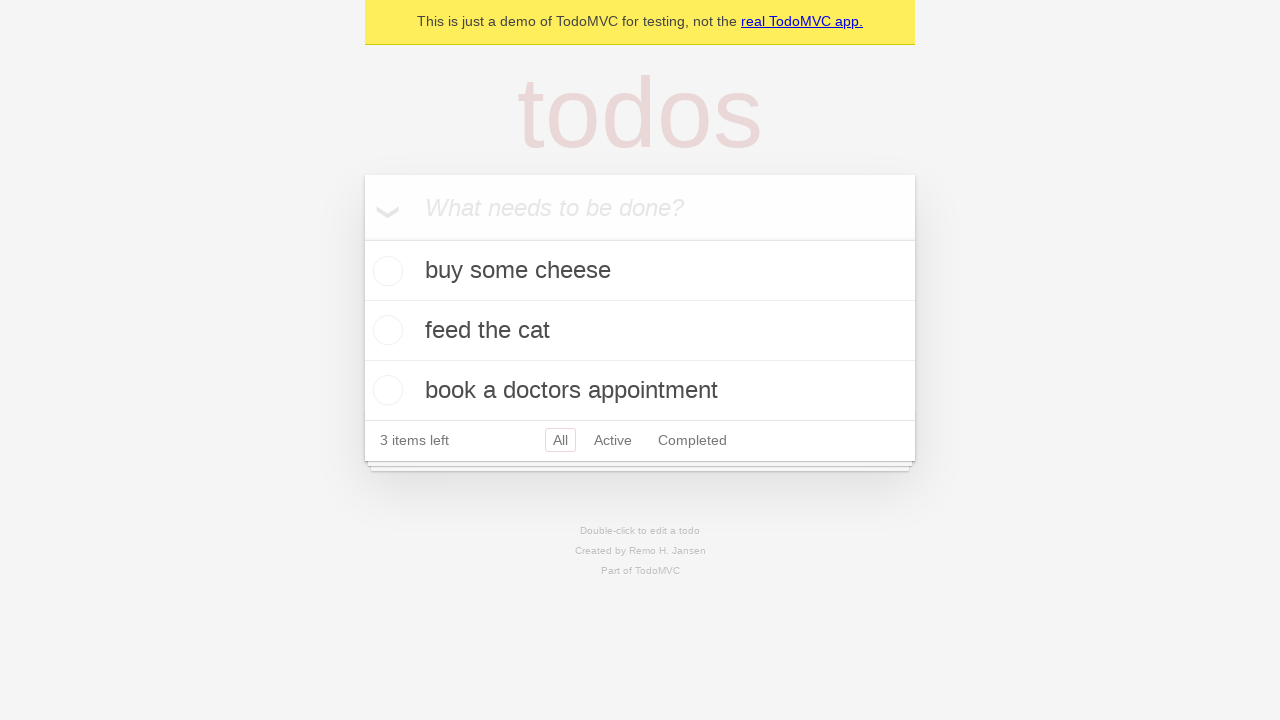

Double-clicked second todo item to enter edit mode at (640, 331) on internal:testid=[data-testid="todo-item"s] >> nth=1
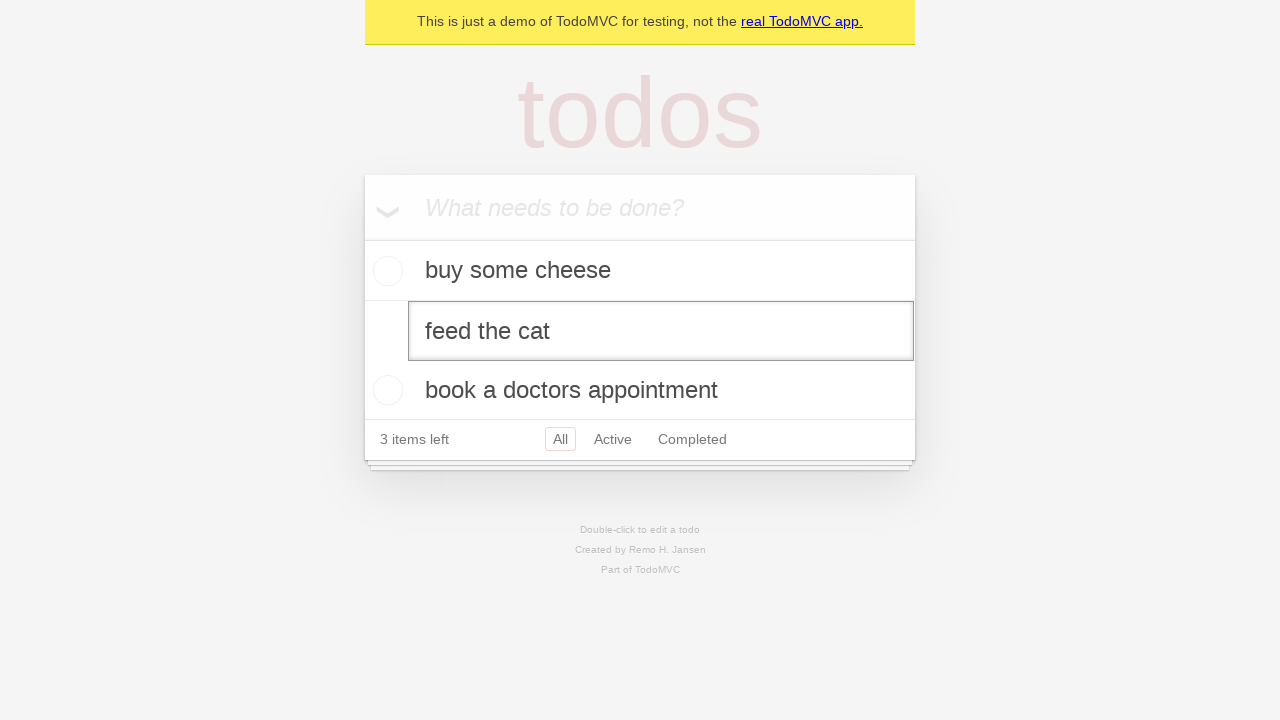

Filled edit textbox with new todo text 'buy some sausages' on internal:testid=[data-testid="todo-item"s] >> nth=1 >> internal:role=textbox[nam
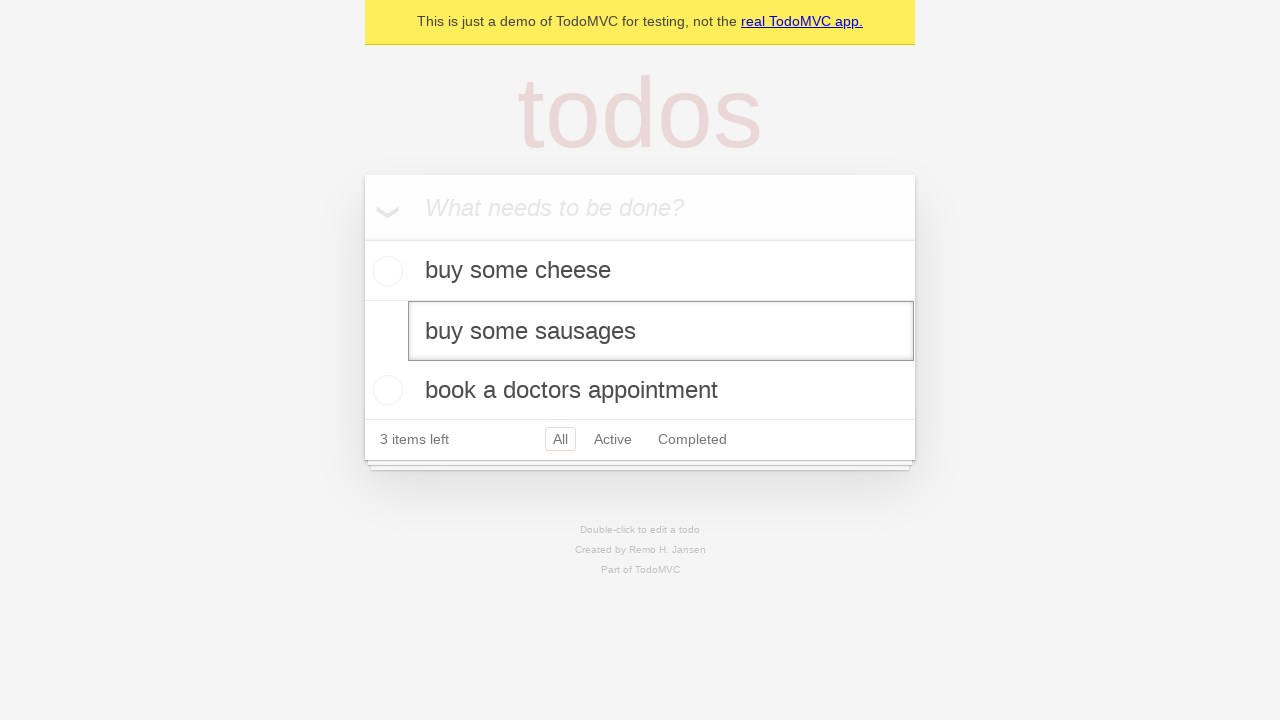

Pressed Enter to save edited todo item on internal:testid=[data-testid="todo-item"s] >> nth=1 >> internal:role=textbox[nam
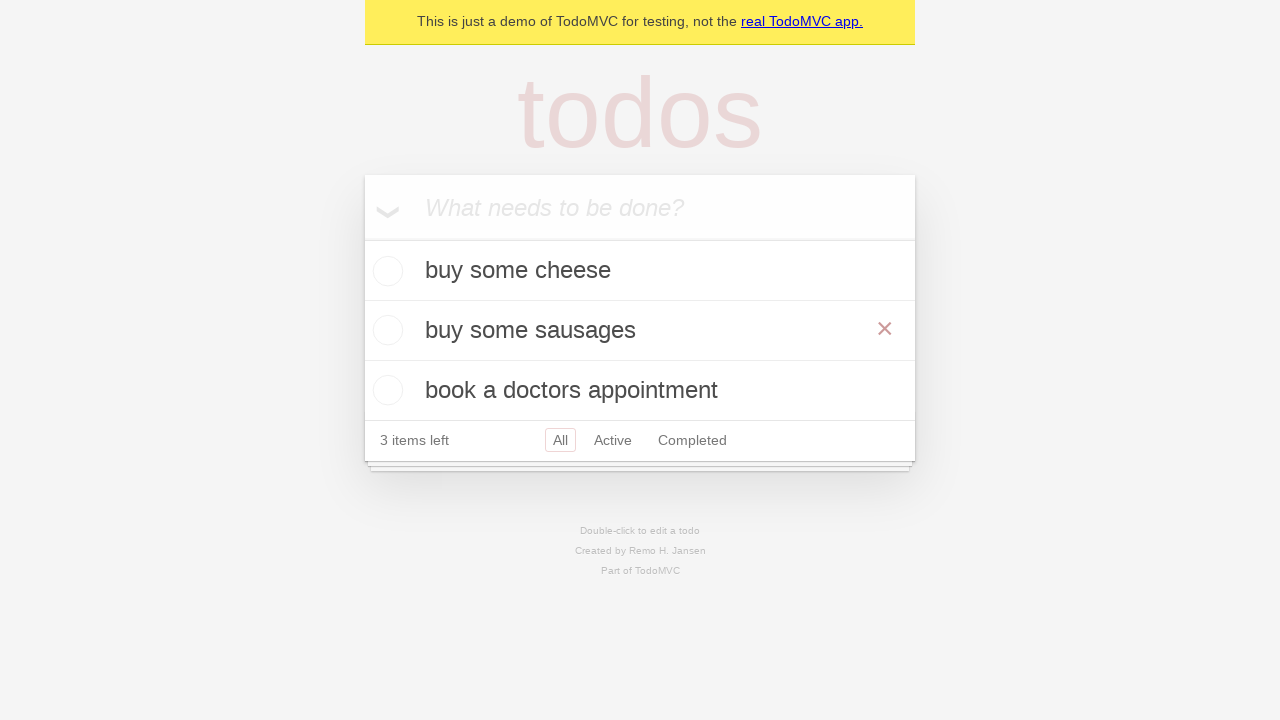

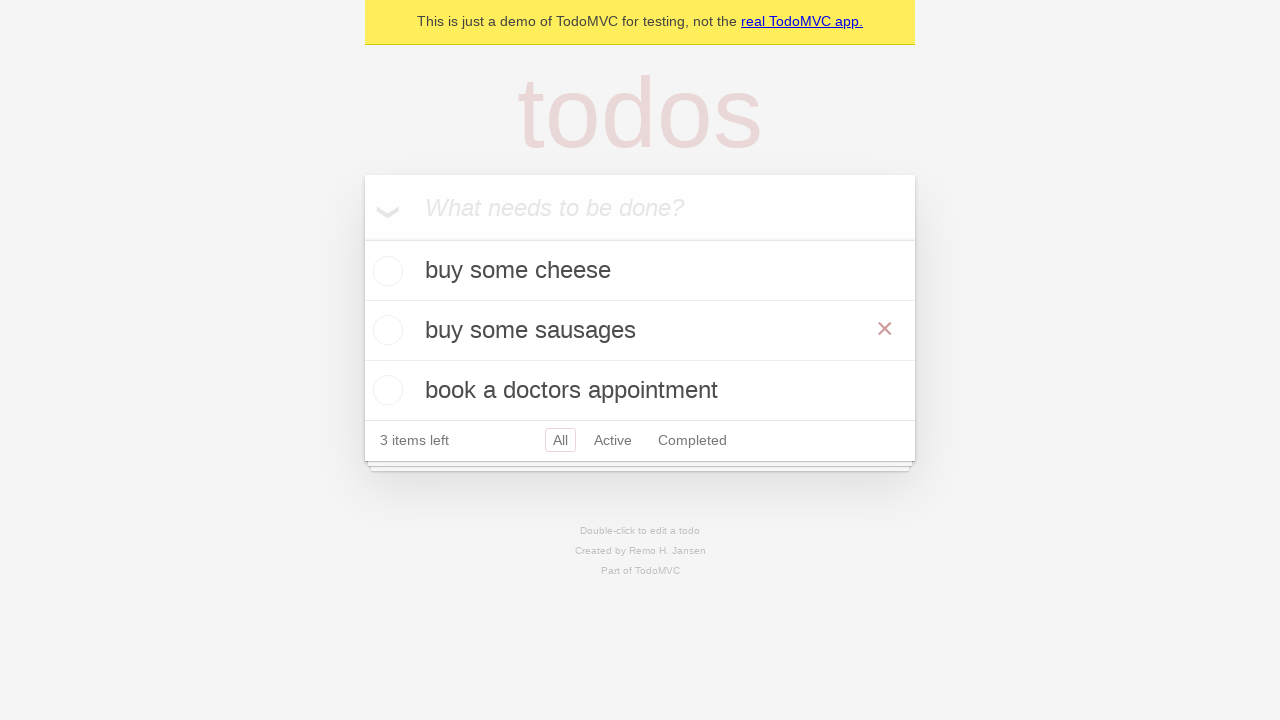